Tests the Actions API by hovering over a tooltip button and clicking it, then verifying the tooltip interaction by checking for the aria-describedby attribute

Starting URL: https://demoqa.com/tool-tips

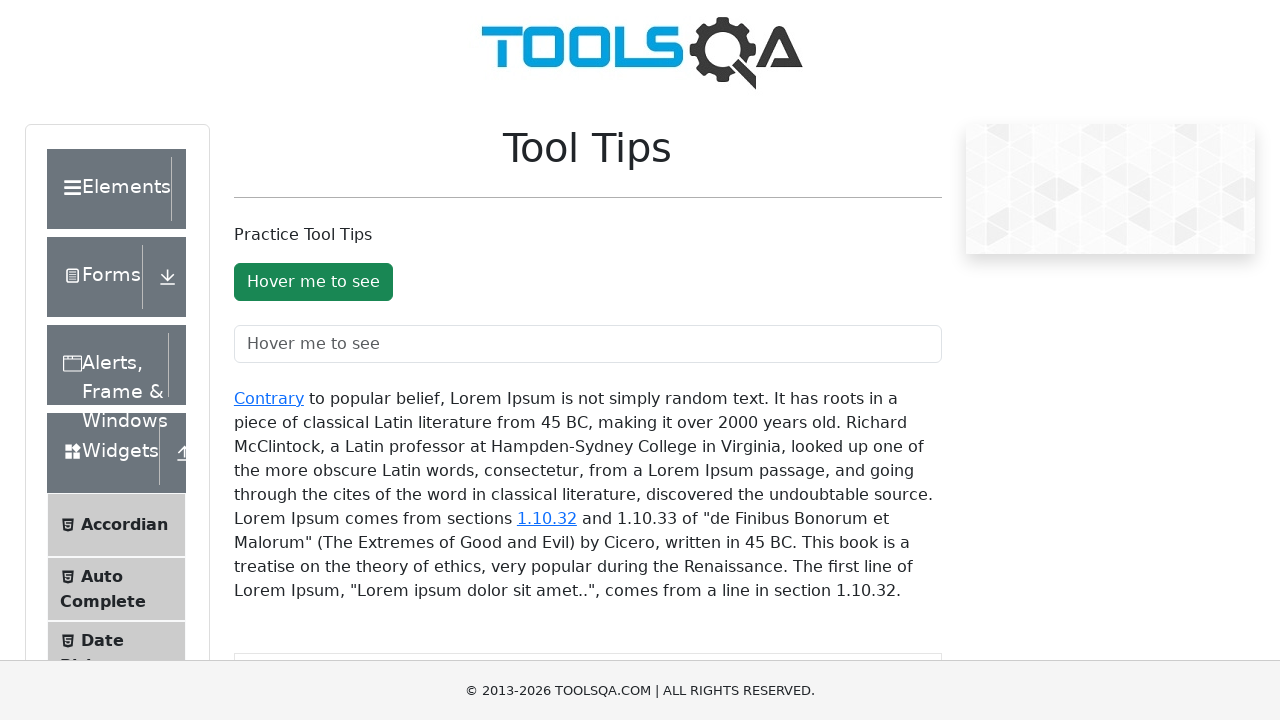

Navigated to tooltips demo page
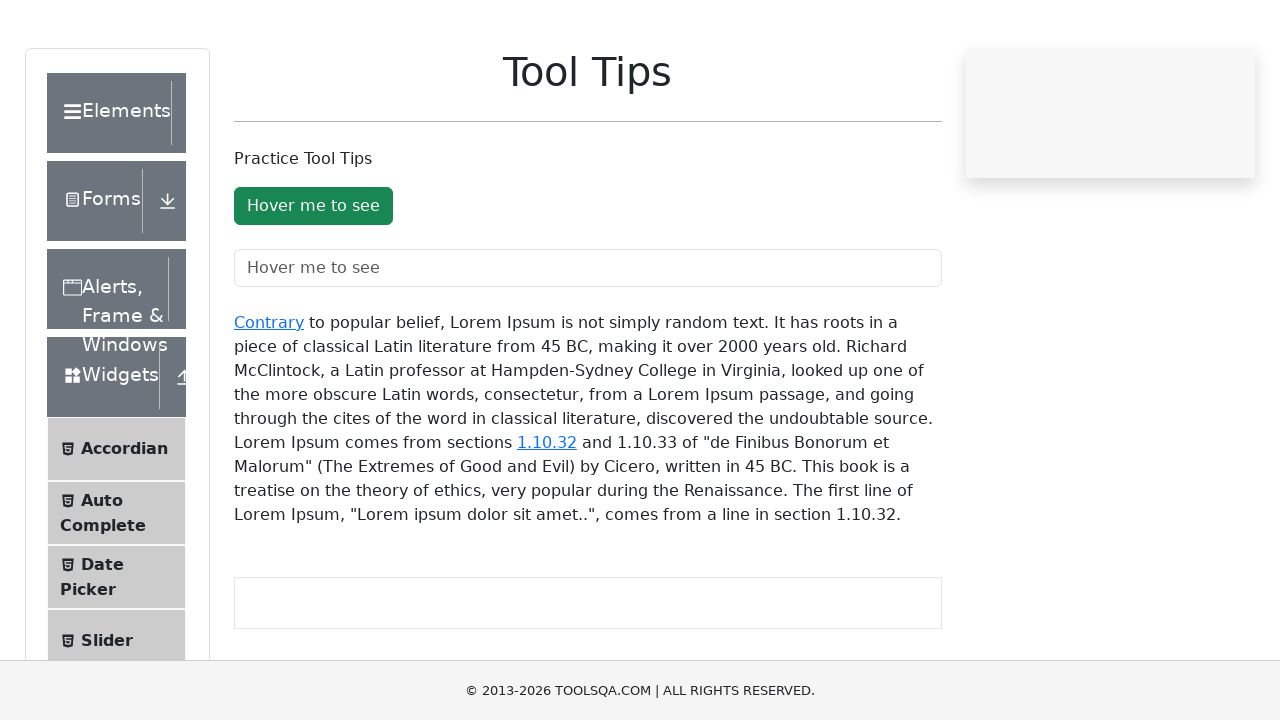

Hovered over tooltip button at (313, 282) on #toolTipButton
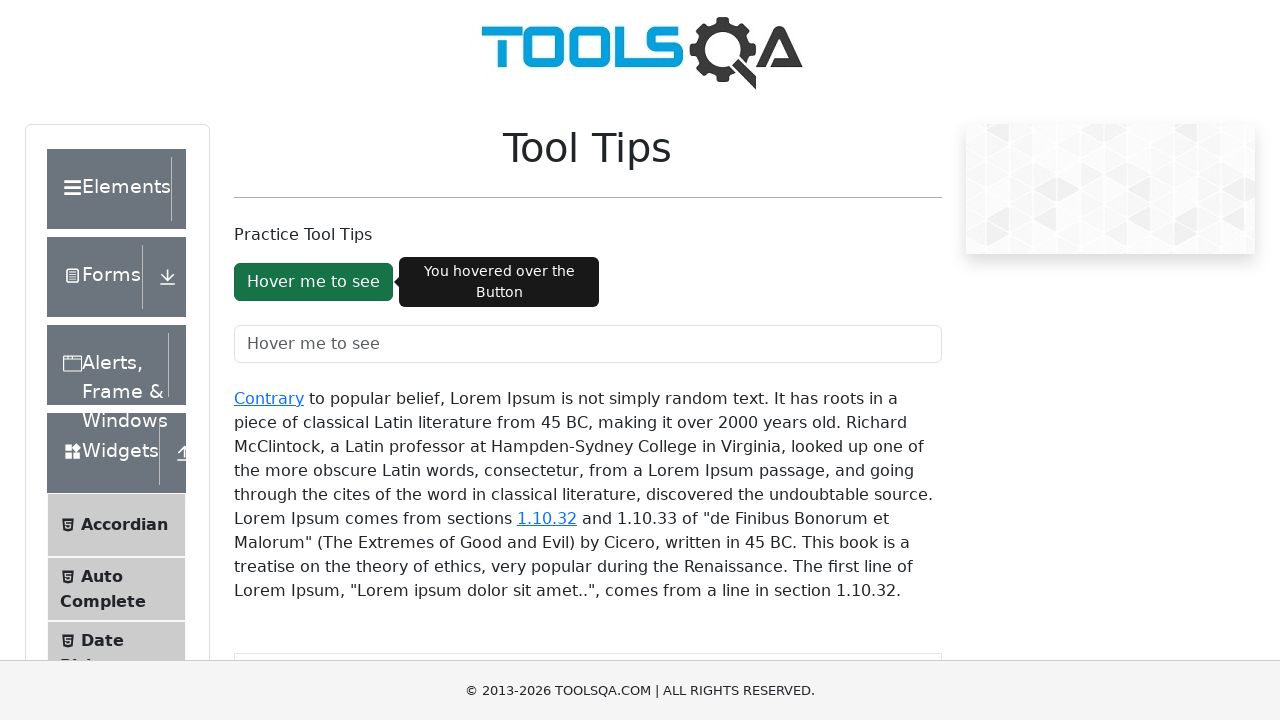

Clicked tooltip button at (313, 282) on #toolTipButton
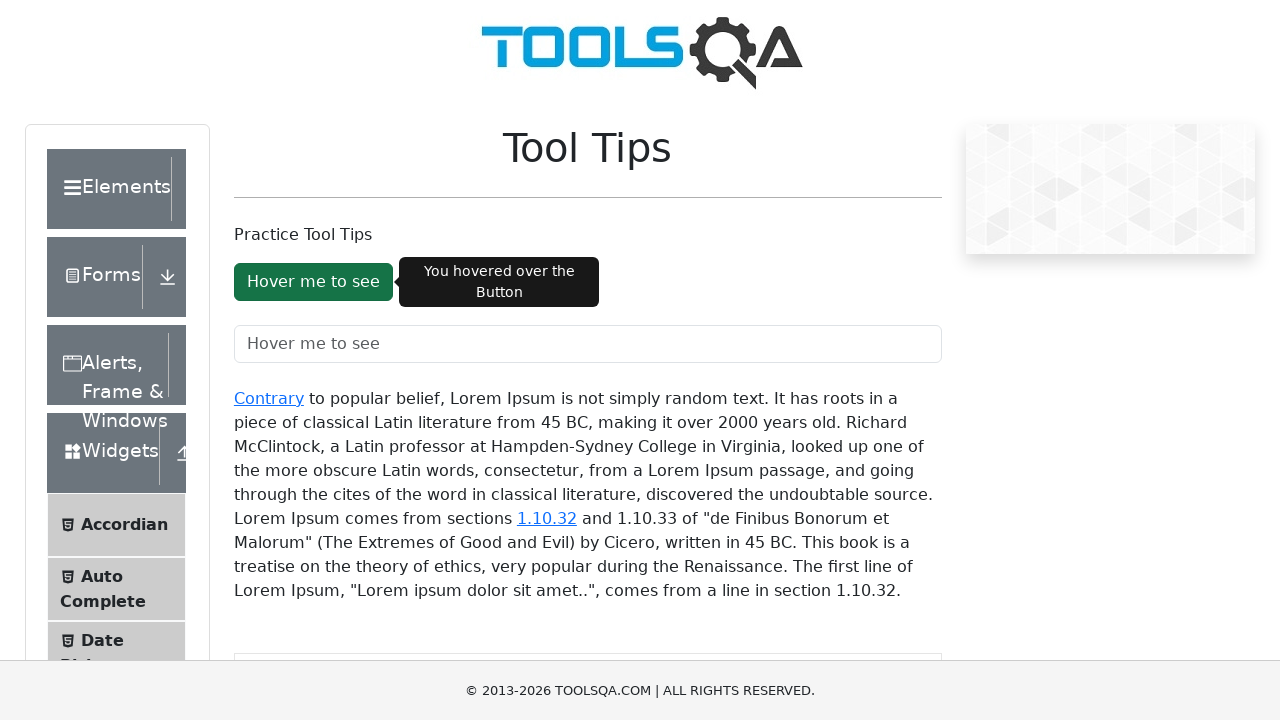

Verified tooltip appeared with aria-describedby attribute set
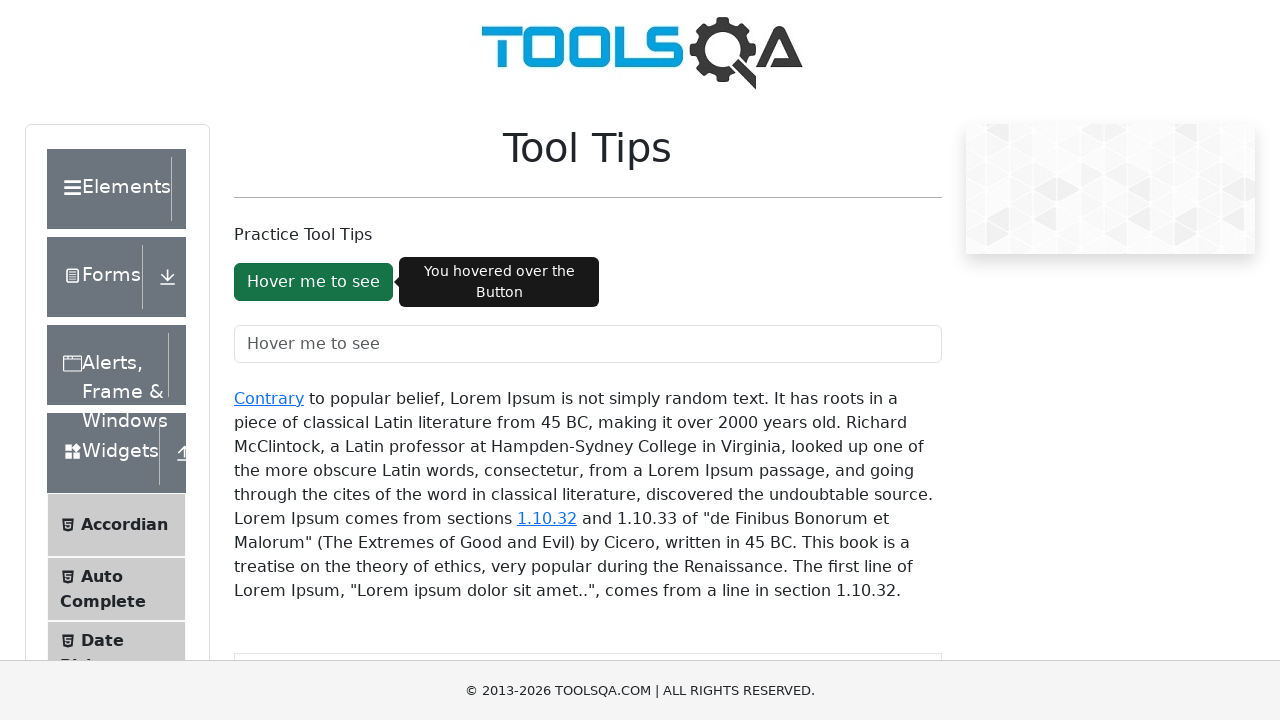

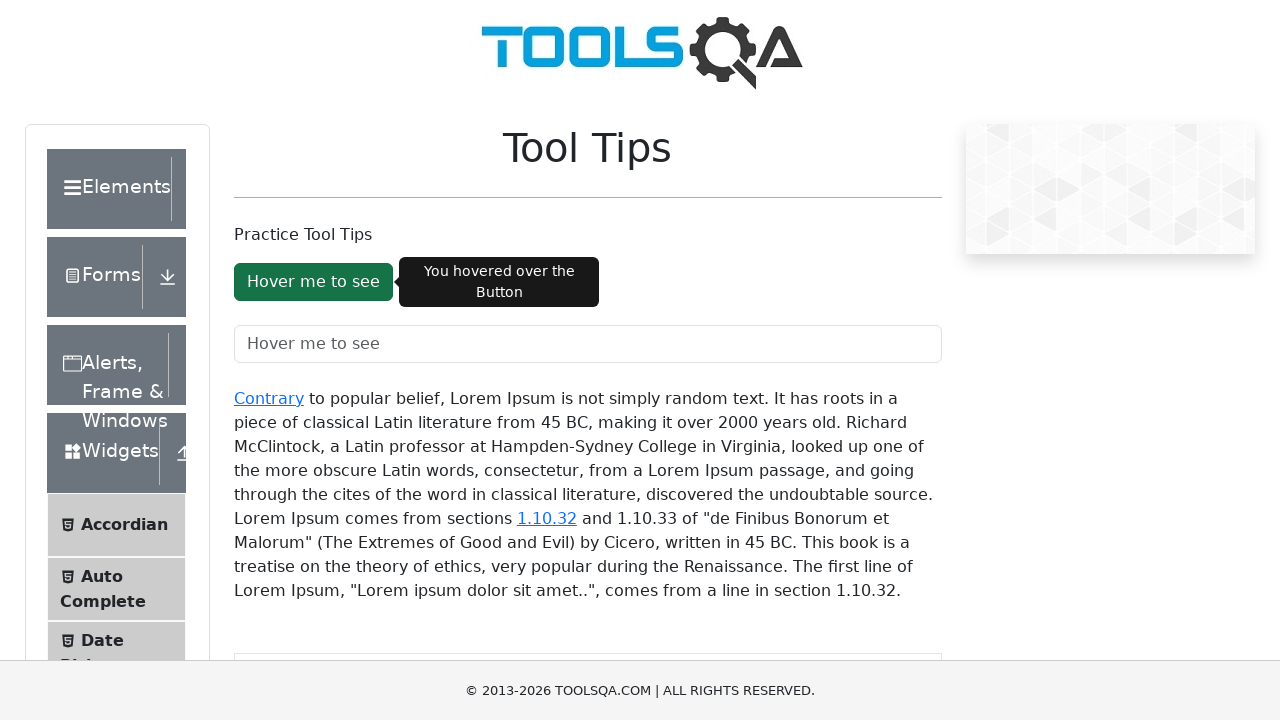